Tests HTML5 drag and drop by dragging column A to column B and verifying they swap positions.

Starting URL: https://automationfc.github.io/drag-drop-html5/

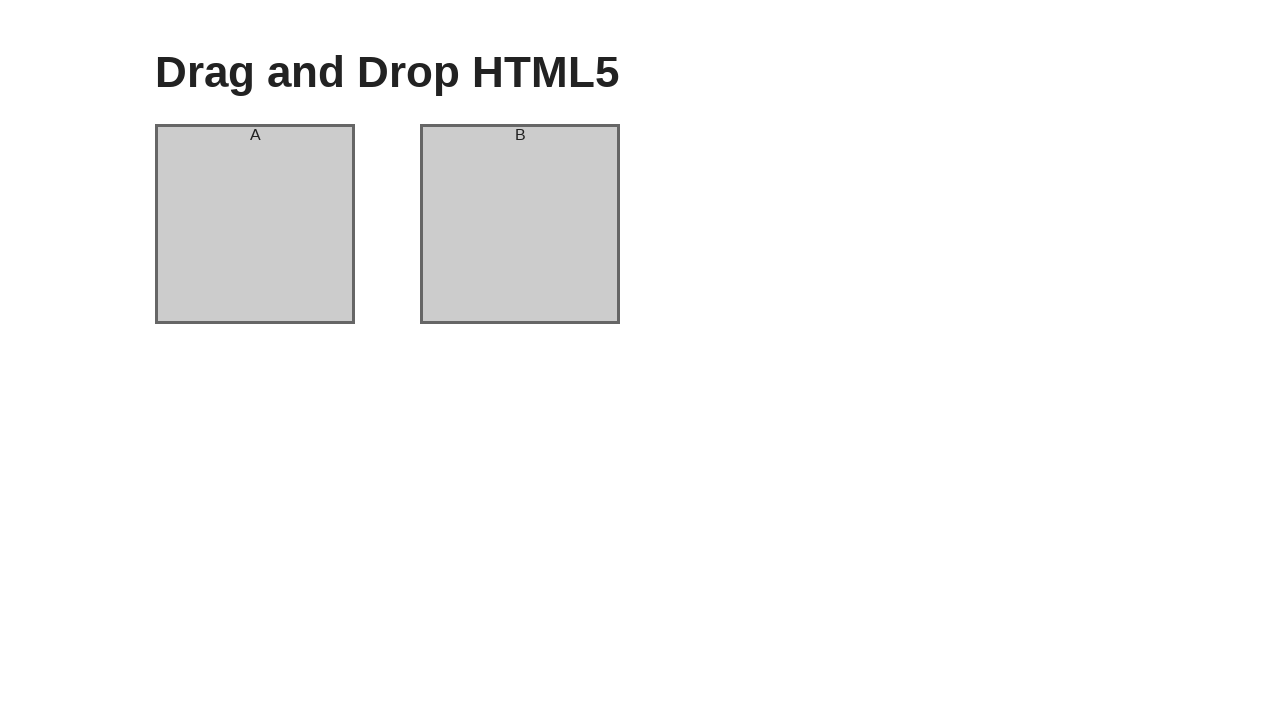

Column A header loaded
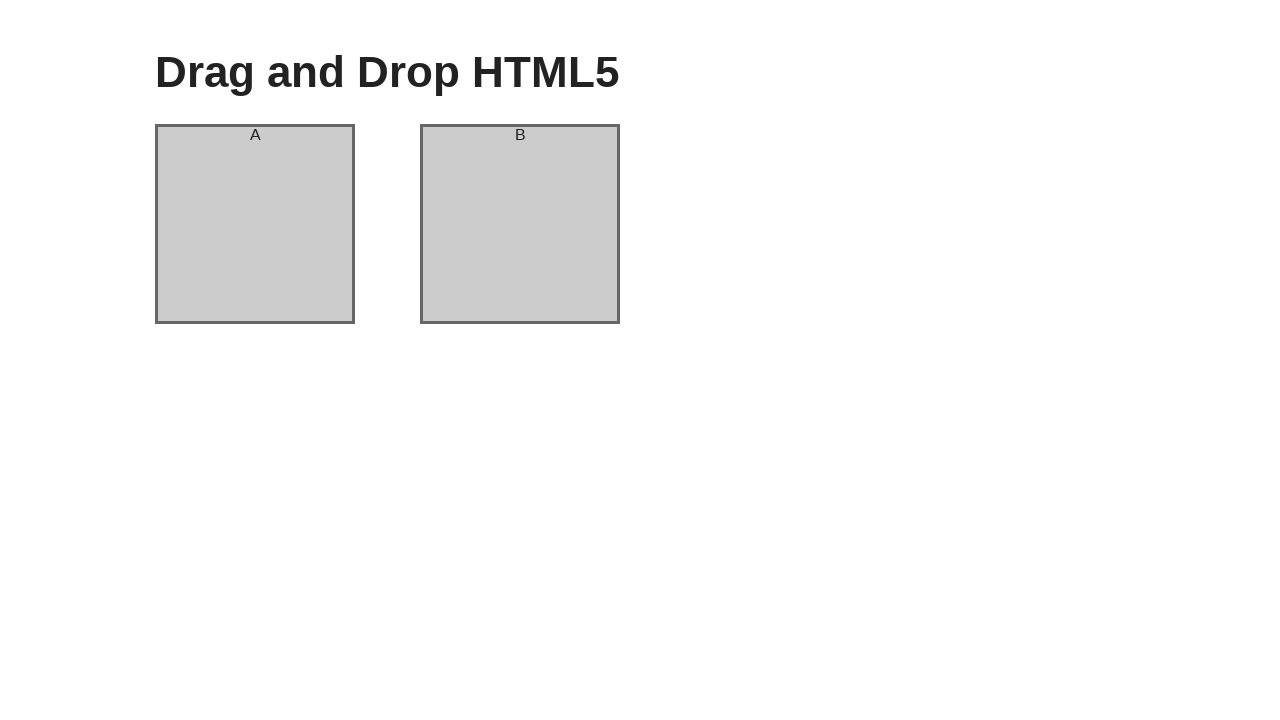

Column B header loaded
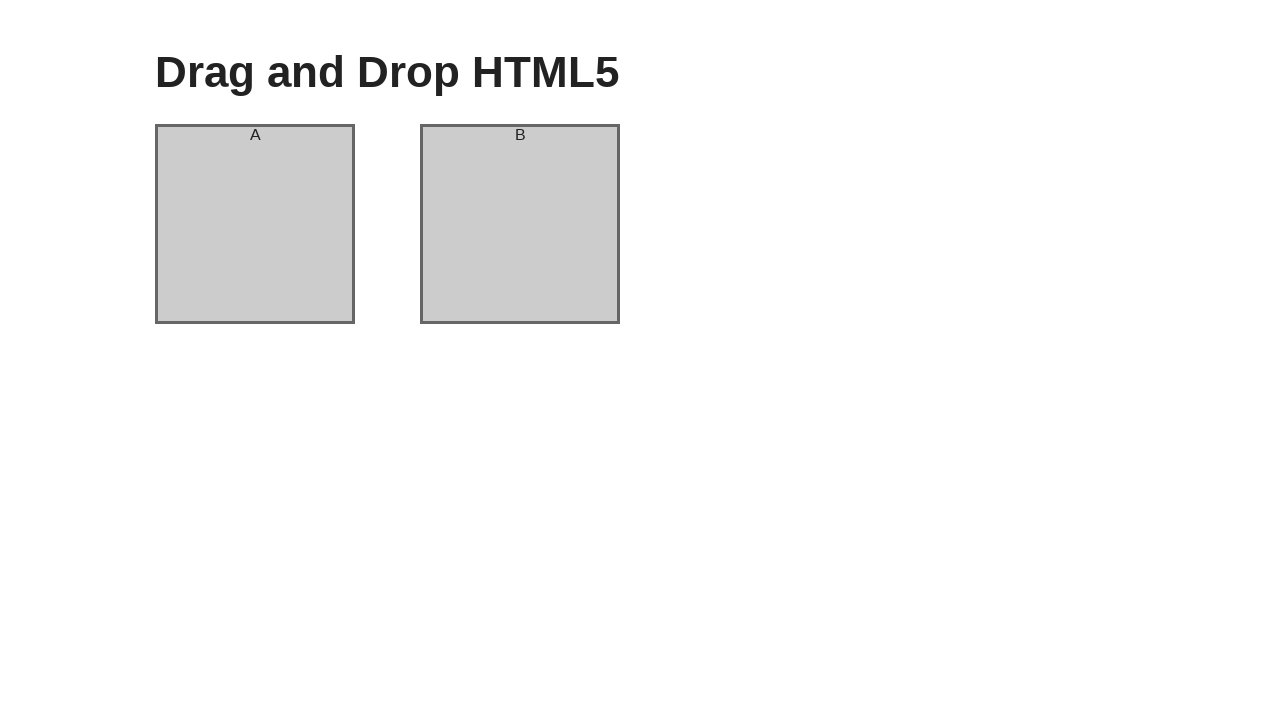

Dragged column A to column B at (520, 224)
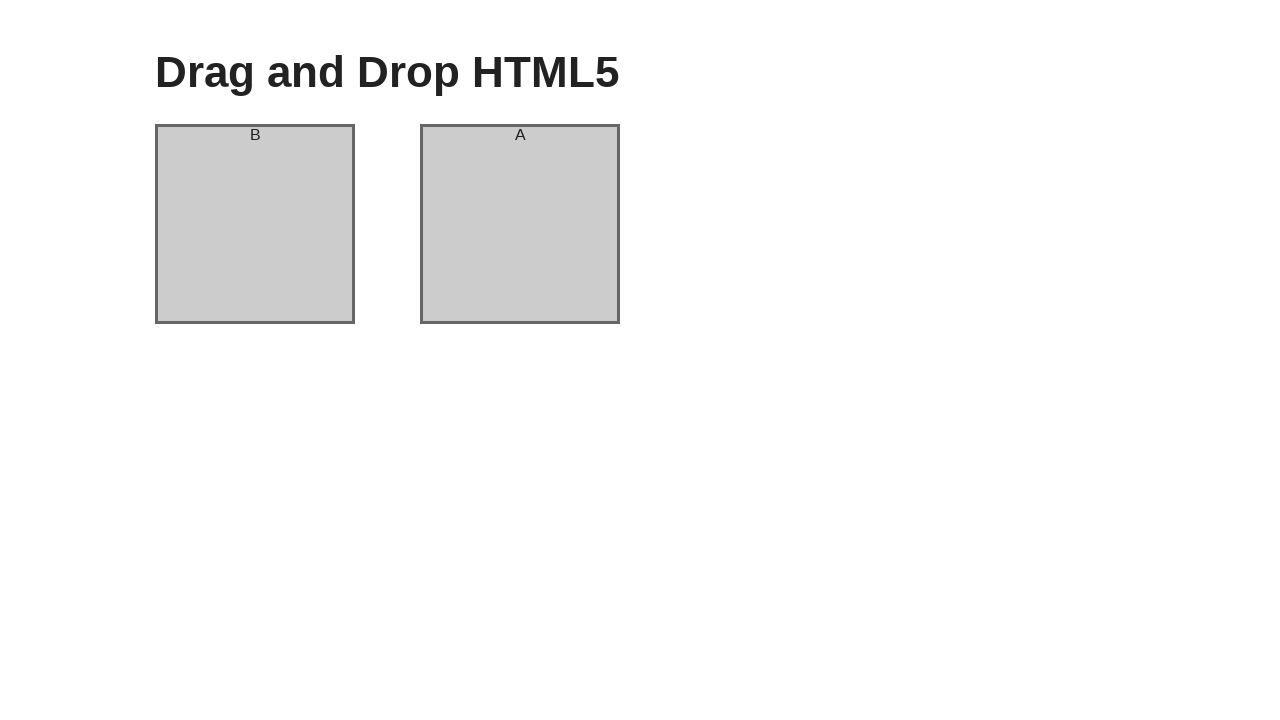

Waited for columns to complete swap animation
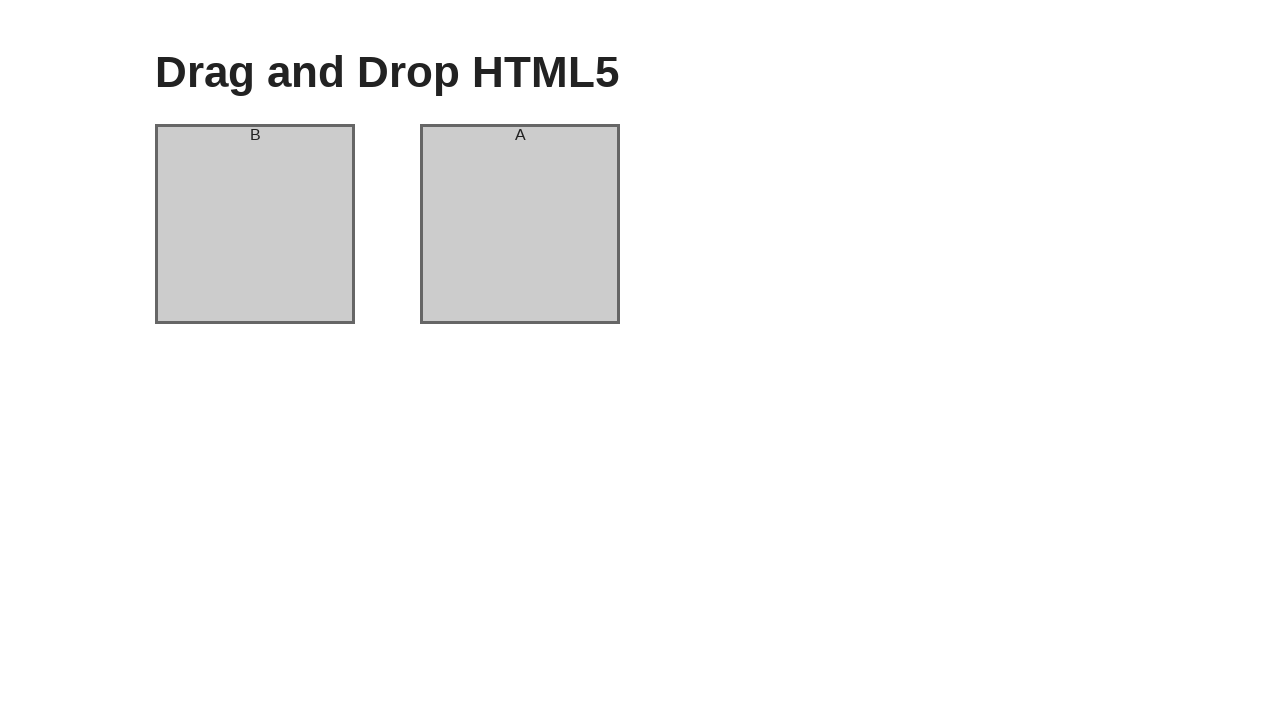

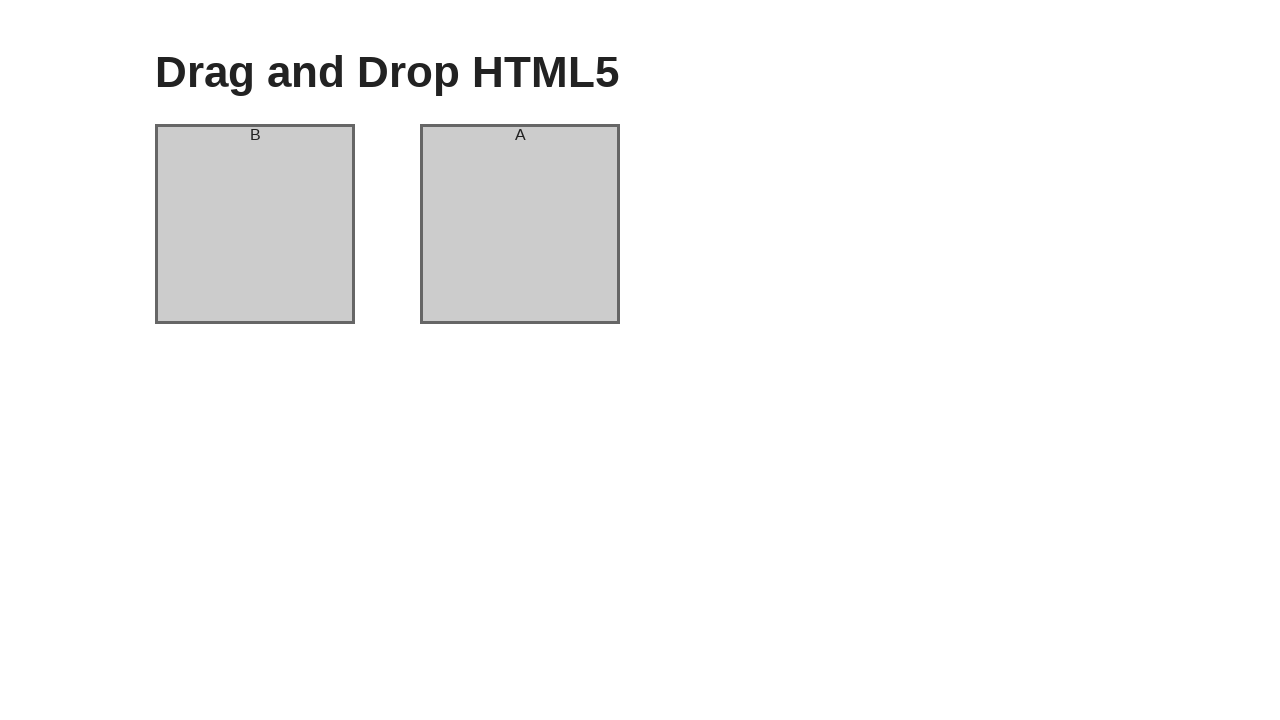